Fills out a form with user name, email, phone, and textarea fields

Starting URL: https://testautomationpractice.blogspot.com/

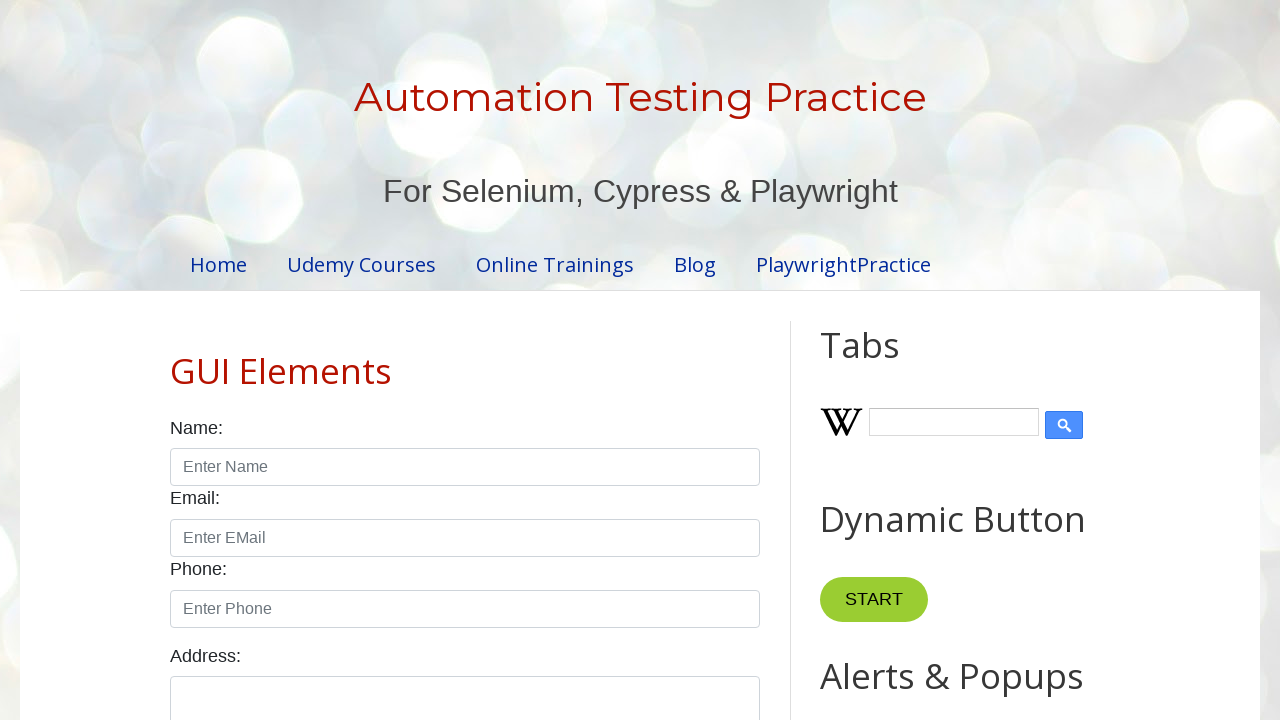

Filled name field with 'John Smith' on #name
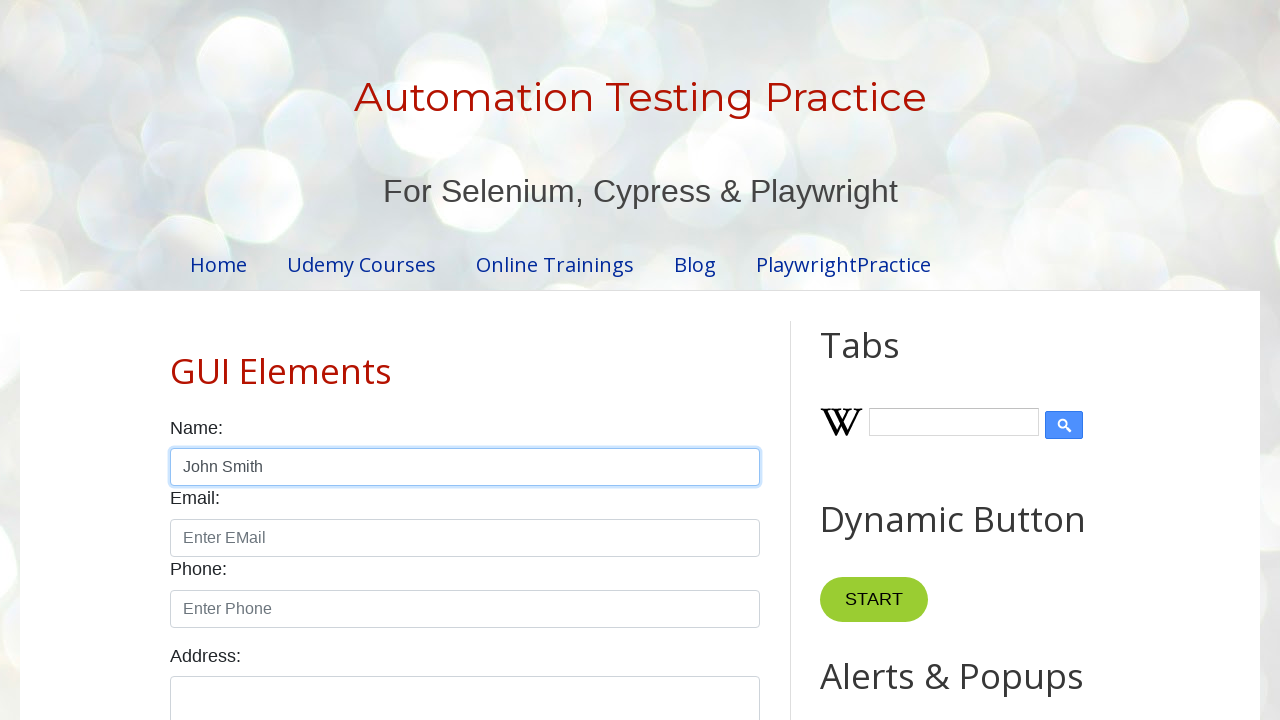

Filled email field with 'john.smith@example.com' on #email
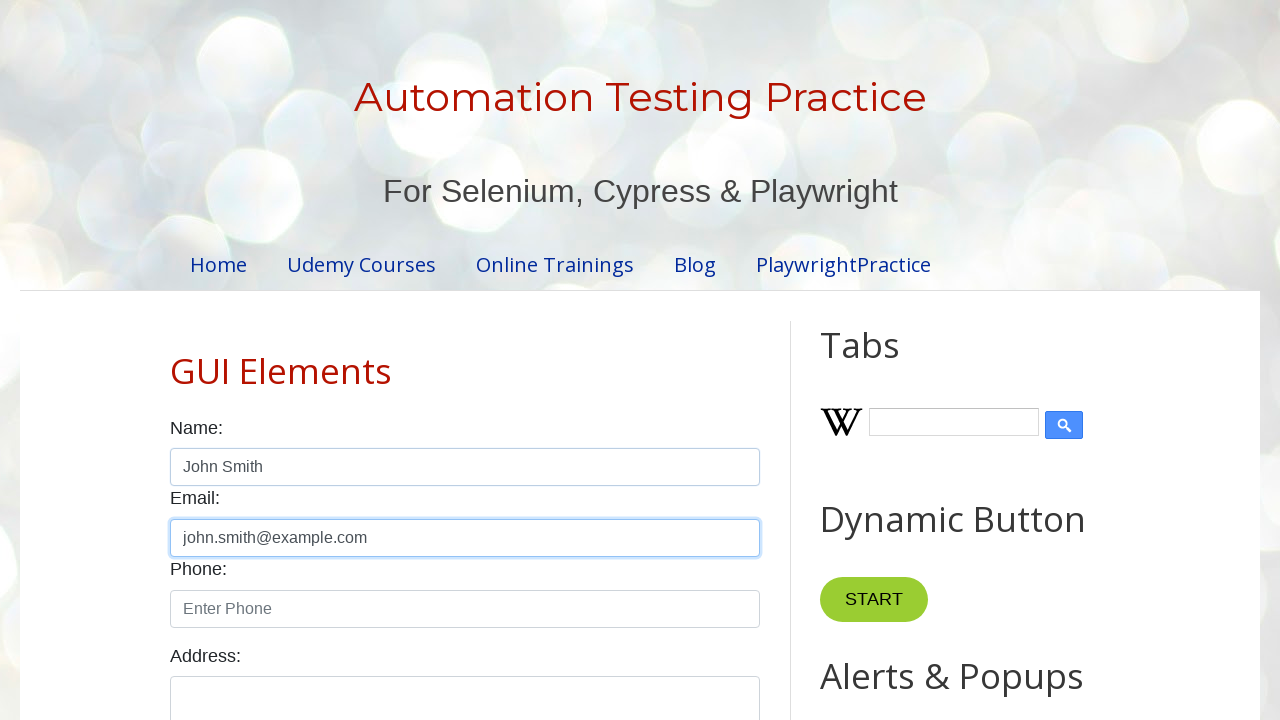

Filled phone field with '512111351351' on #phone
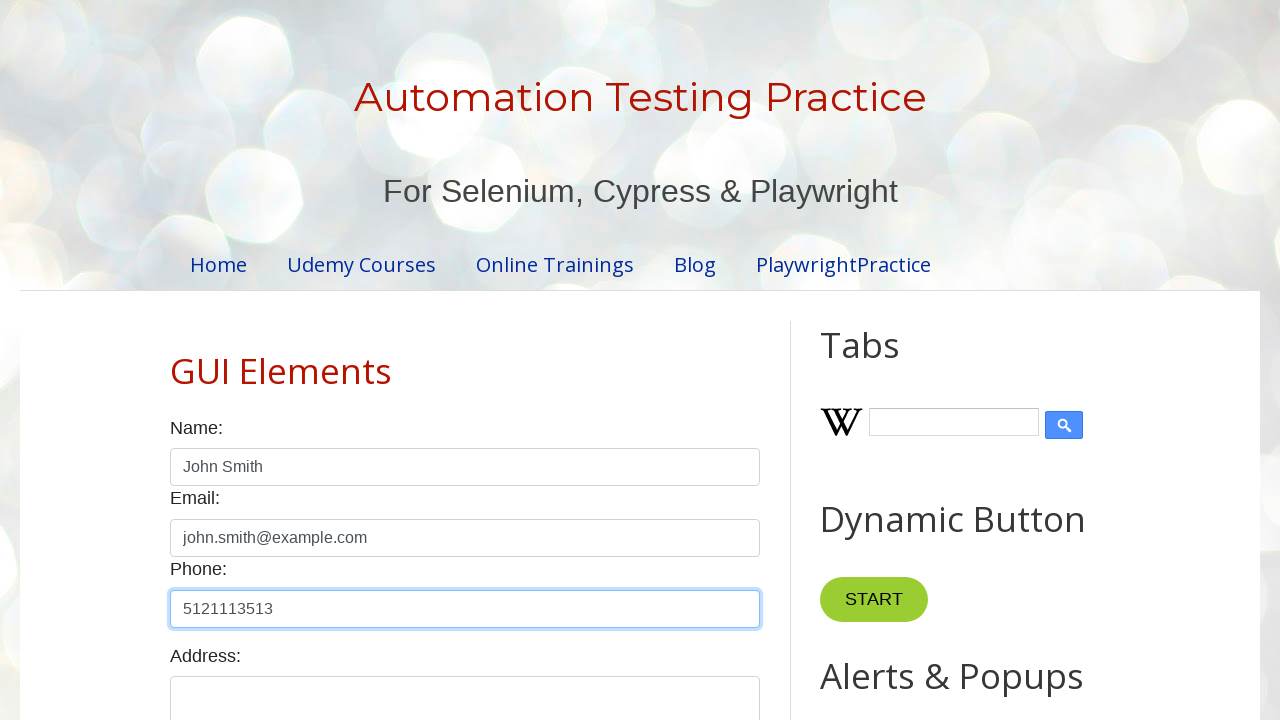

Filled textarea field with test message on #textarea
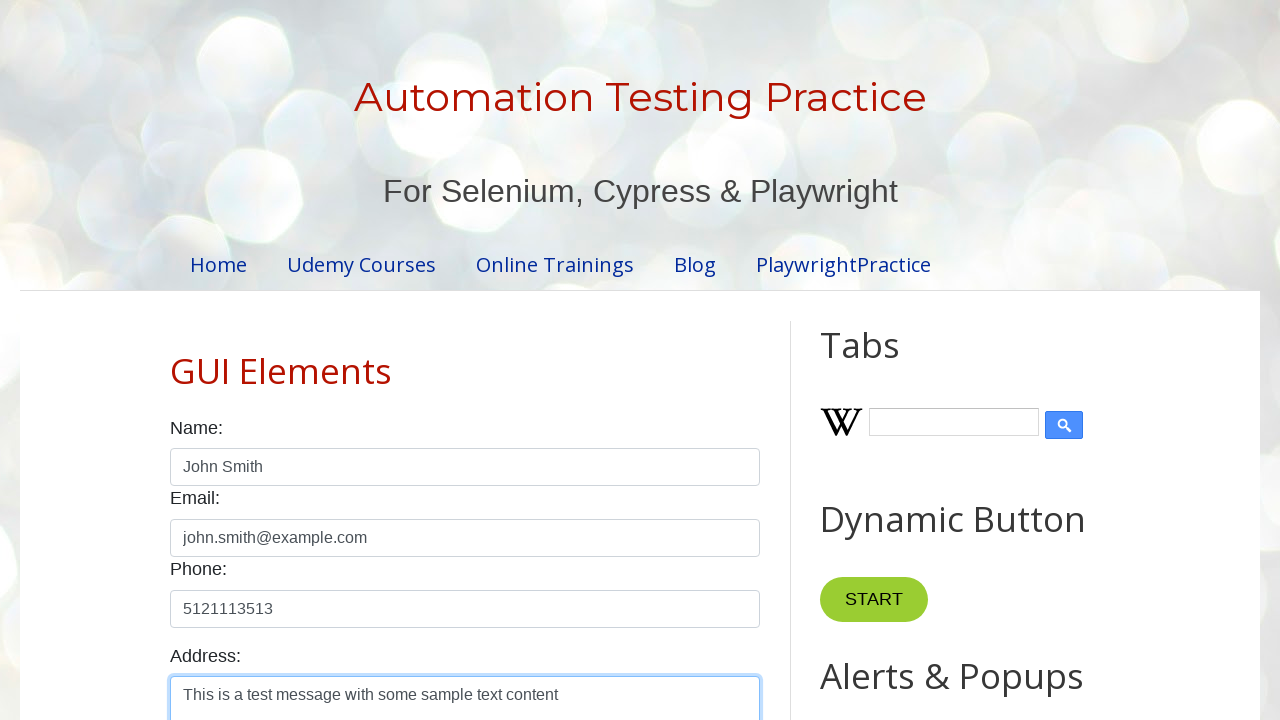

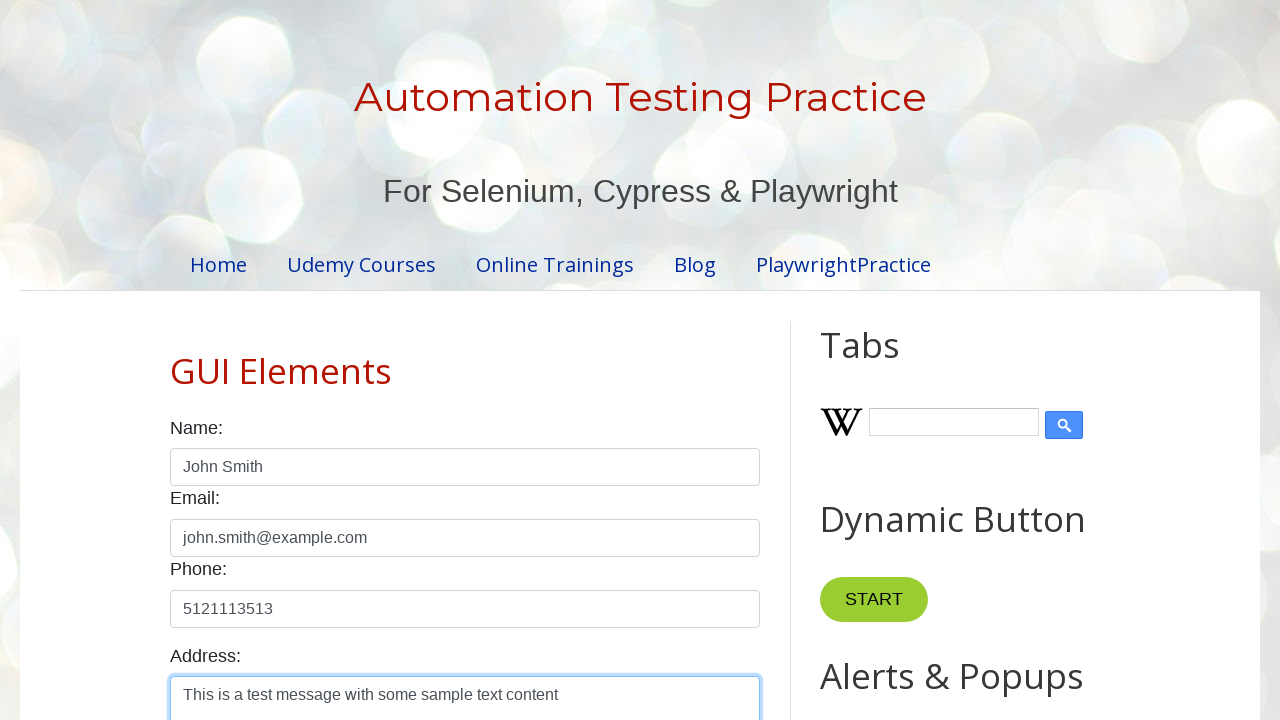